Tests that an item is removed if edited to an empty string

Starting URL: https://demo.playwright.dev/todomvc

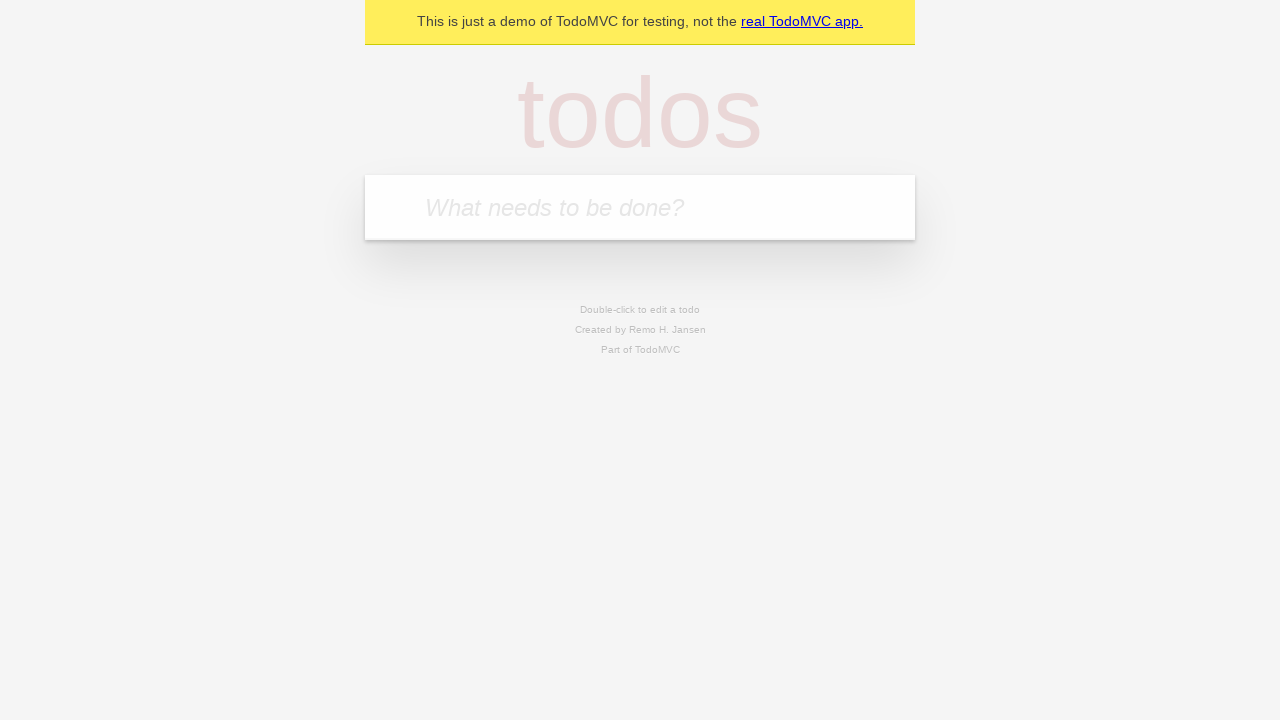

Filled new todo field with 'buy some cheese' on .new-todo
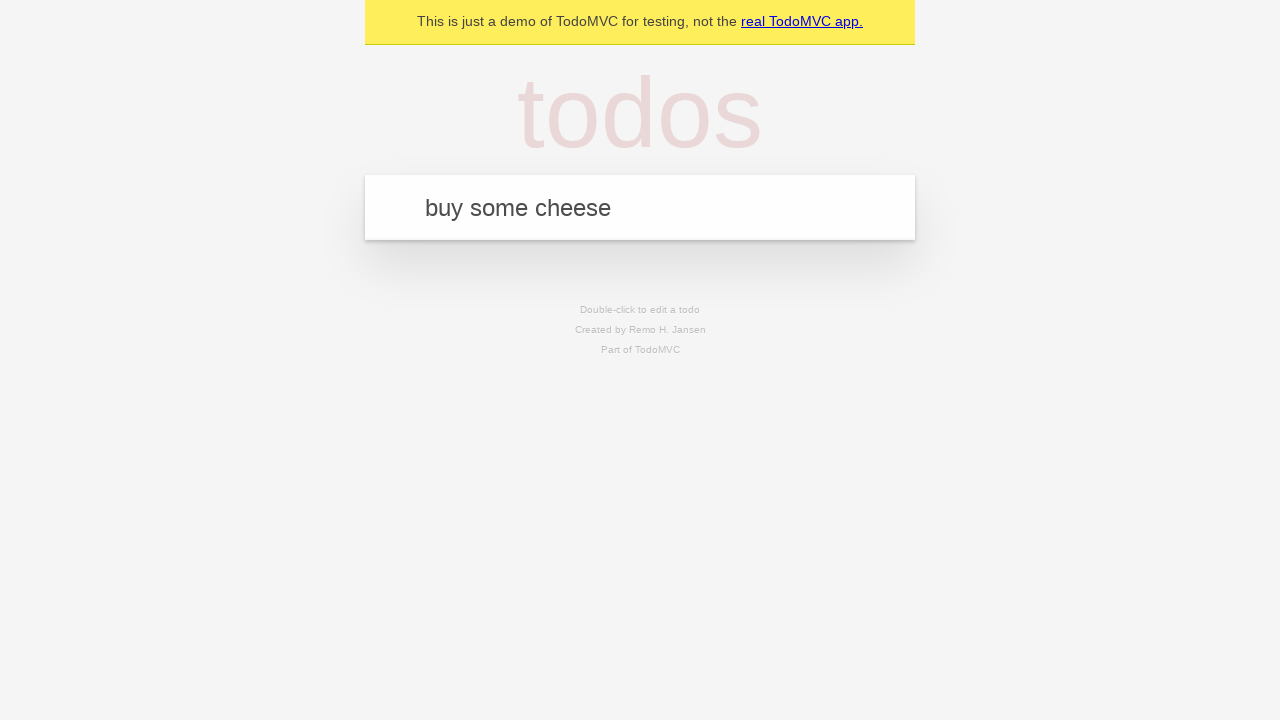

Pressed Enter to create first todo on .new-todo
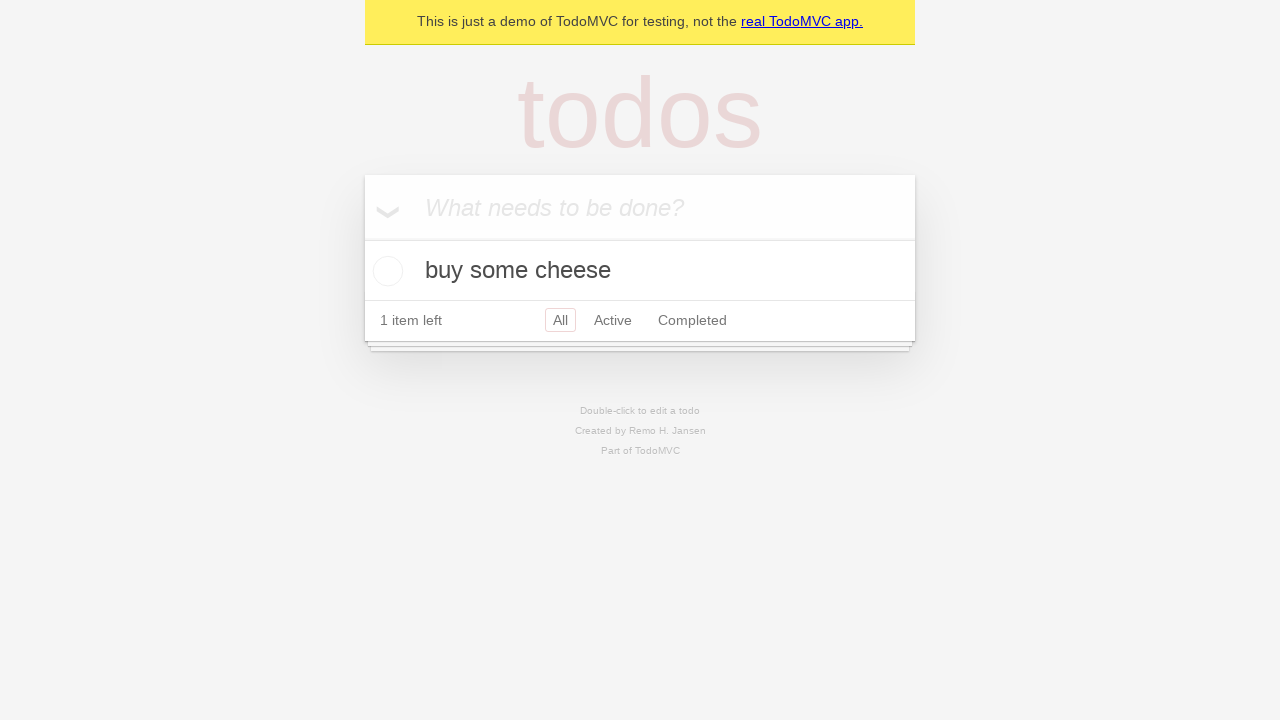

Filled new todo field with 'feed the cat' on .new-todo
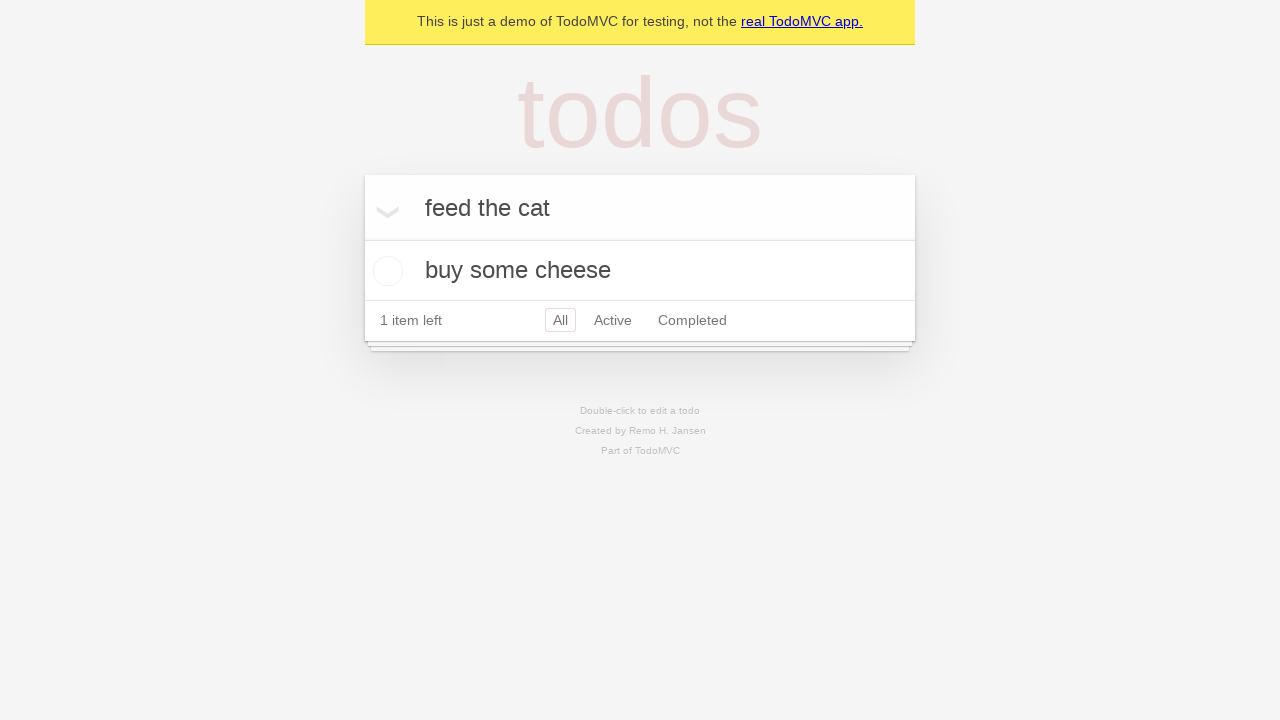

Pressed Enter to create second todo on .new-todo
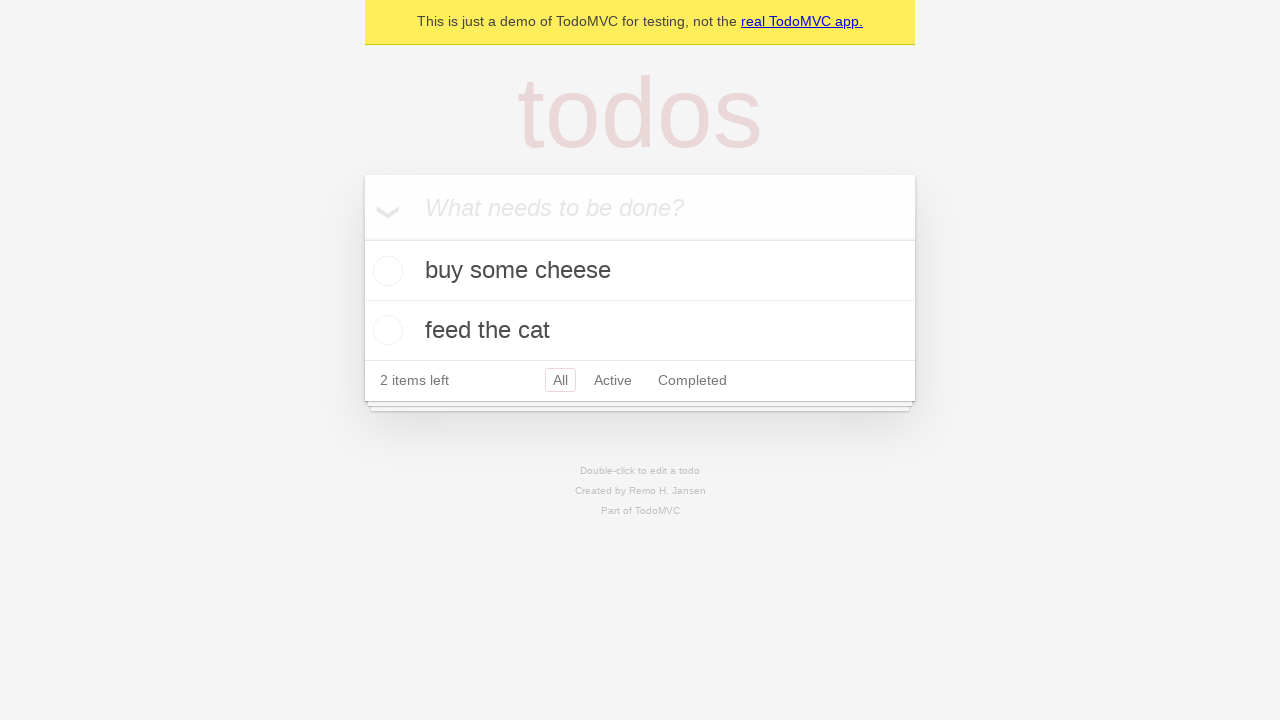

Filled new todo field with 'book a doctors appointment' on .new-todo
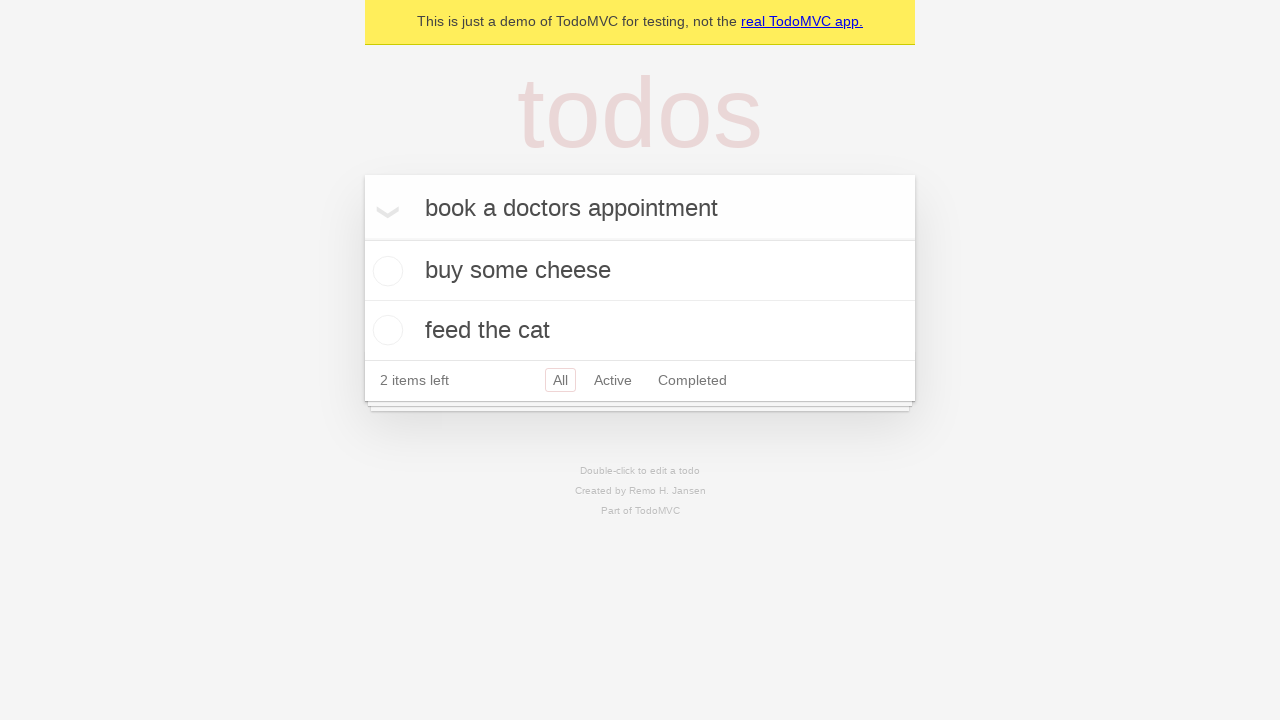

Pressed Enter to create third todo on .new-todo
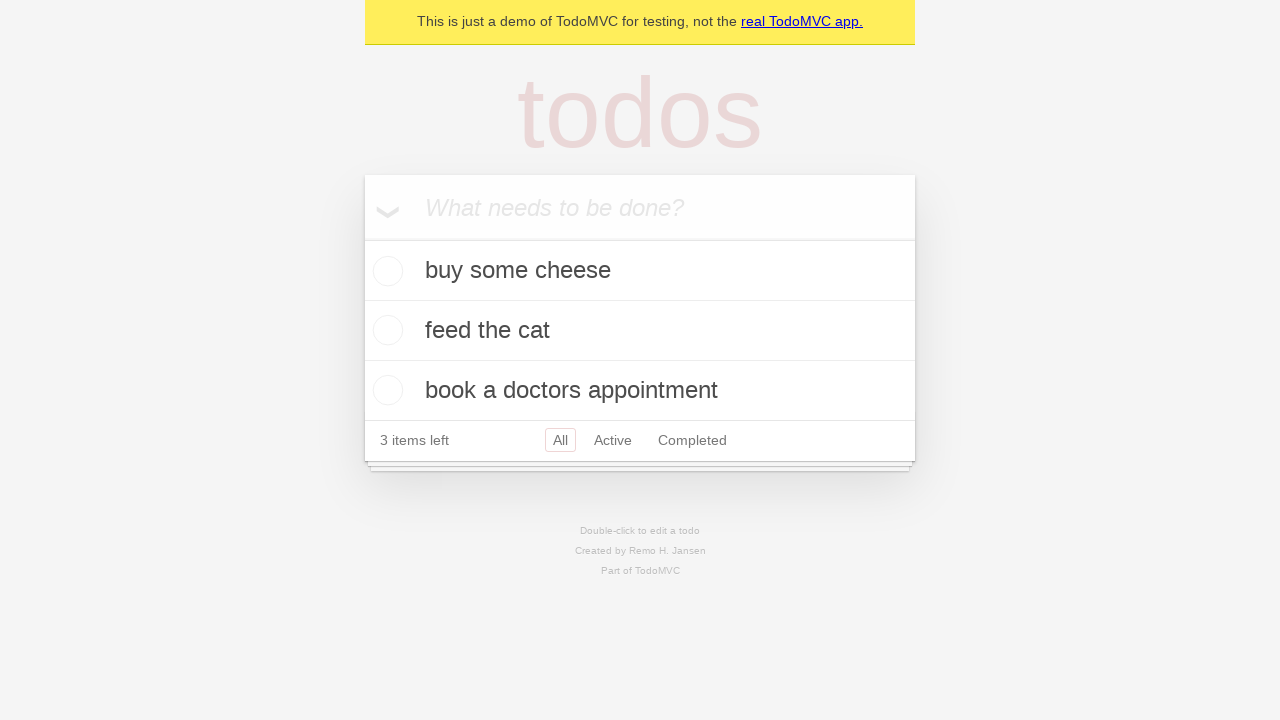

Double-clicked second todo to enter edit mode at (640, 331) on .todo-list li >> nth=1
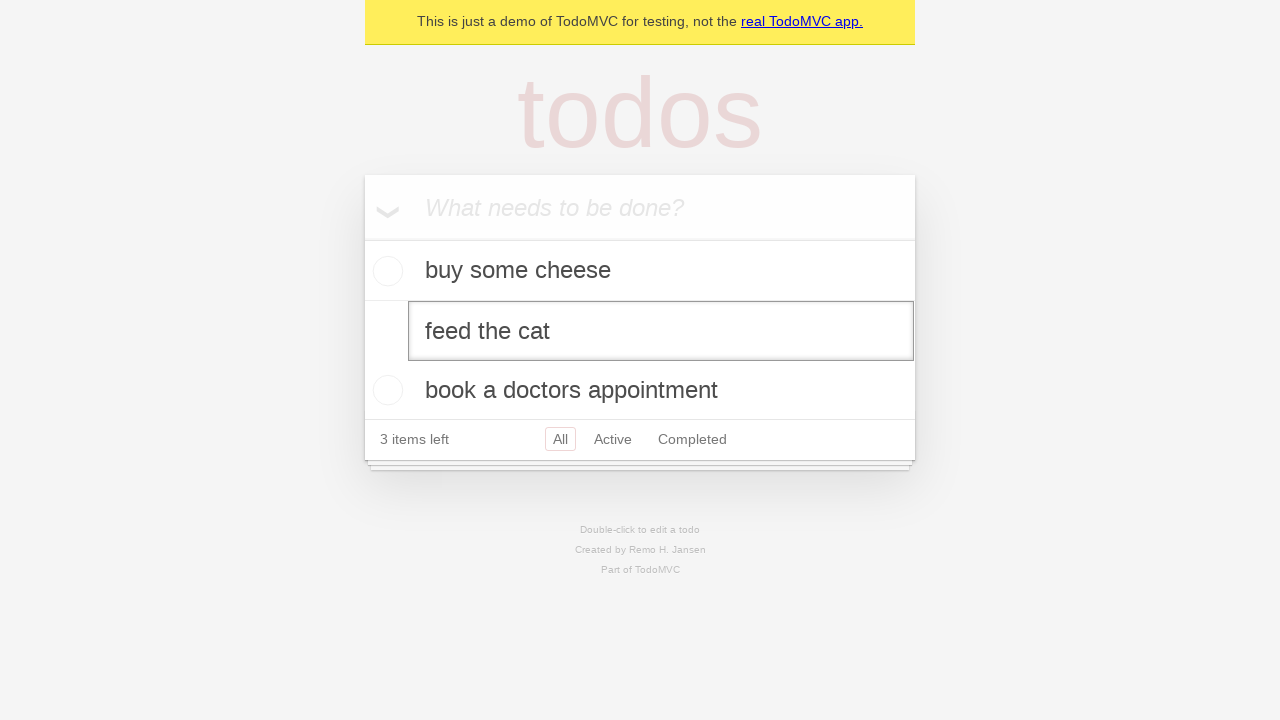

Cleared text in edit field to empty string on .todo-list li >> nth=1 >> .edit
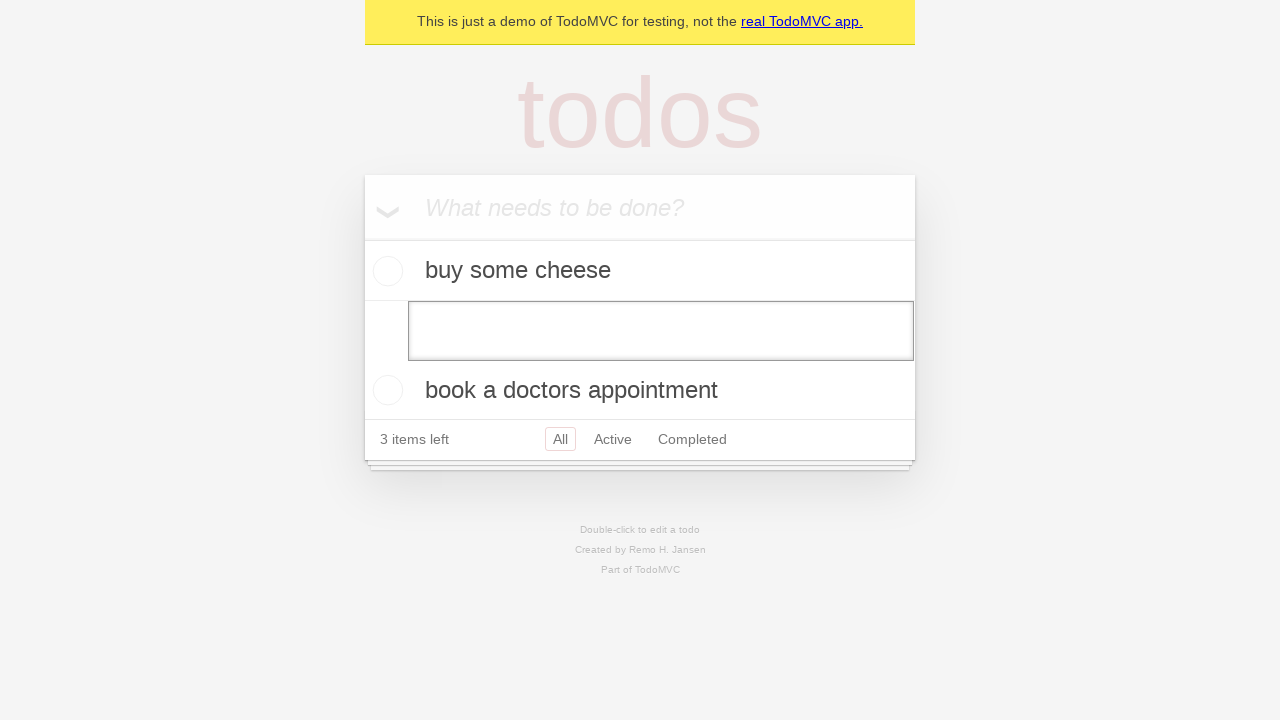

Pressed Enter to confirm empty edit, removing the item on .todo-list li >> nth=1 >> .edit
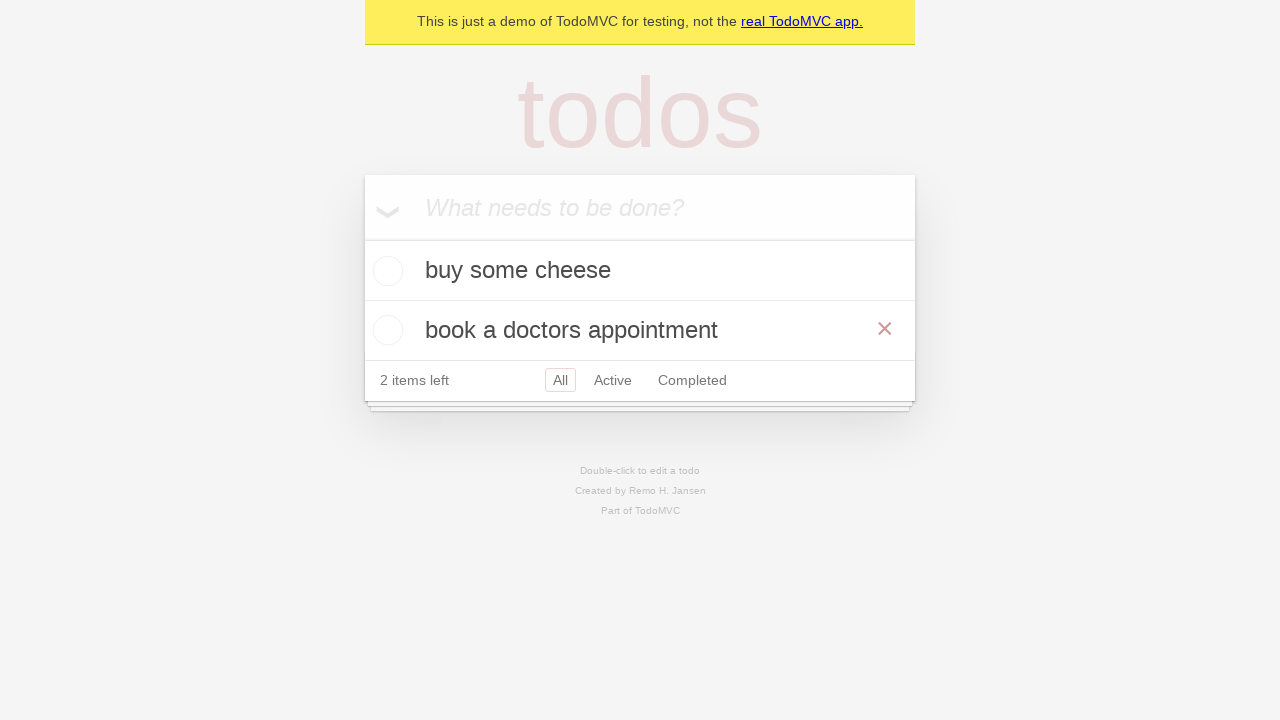

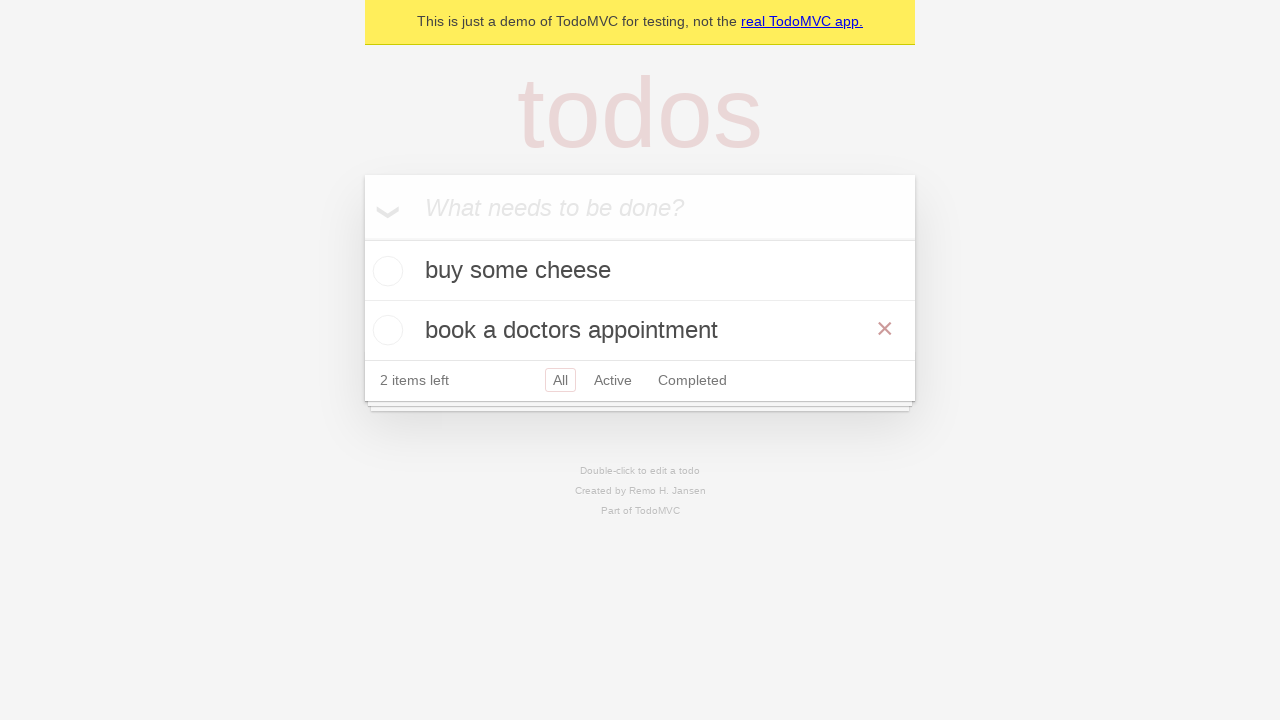